Tests alert handling functionality by triggering JavaScript alerts and confirm dialogs, accepting and dismissing them

Starting URL: https://rahulshettyacademy.com/AutomationPractice/

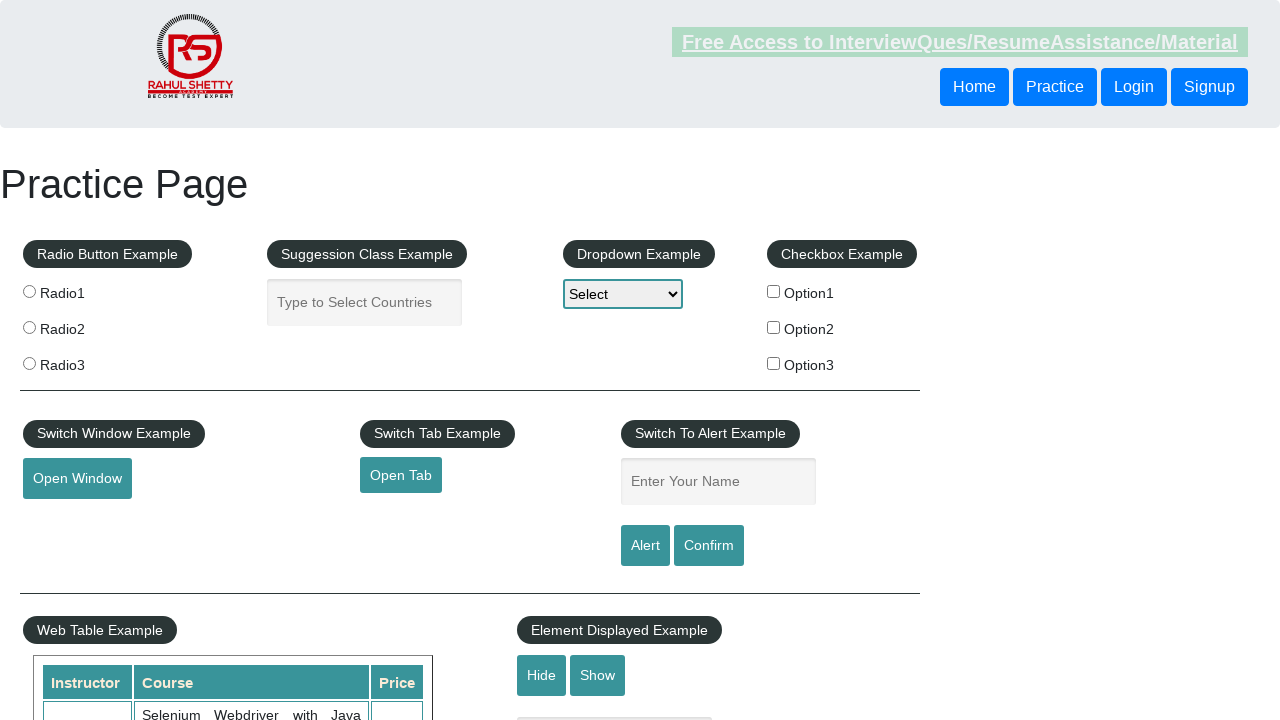

Filled name input field with 'sharath' on #name
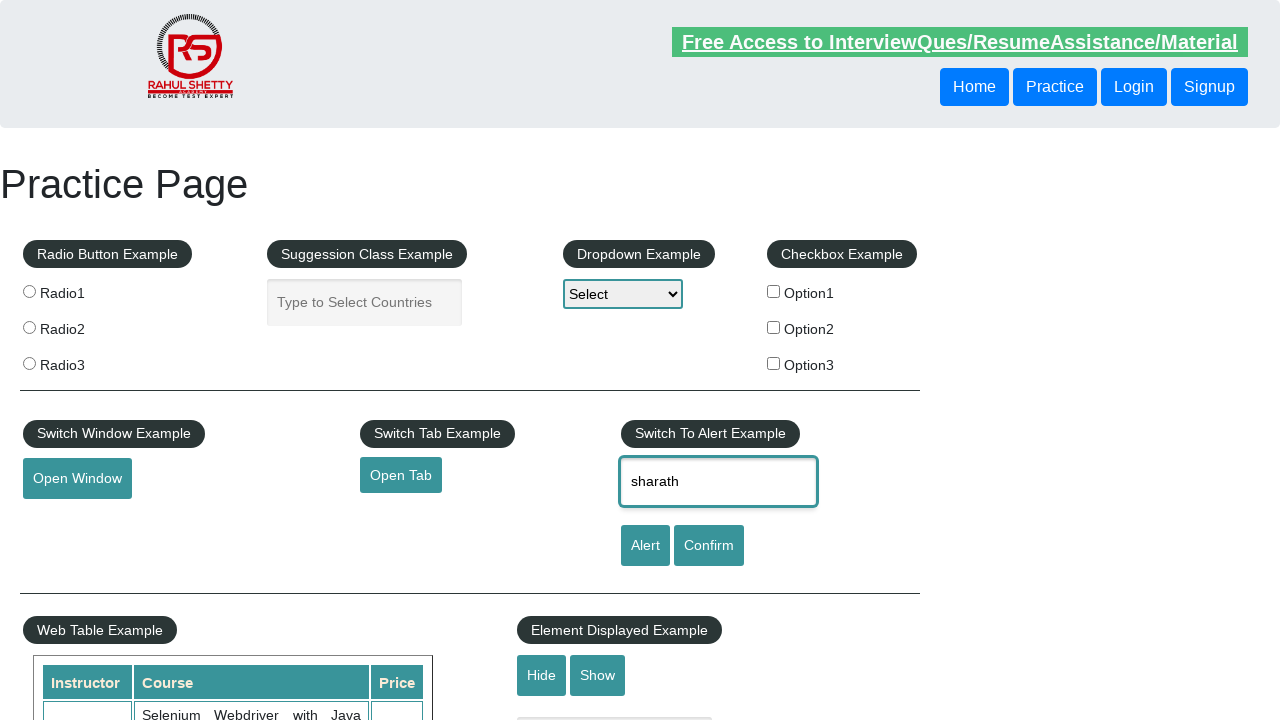

Set up dialog handler to accept alerts
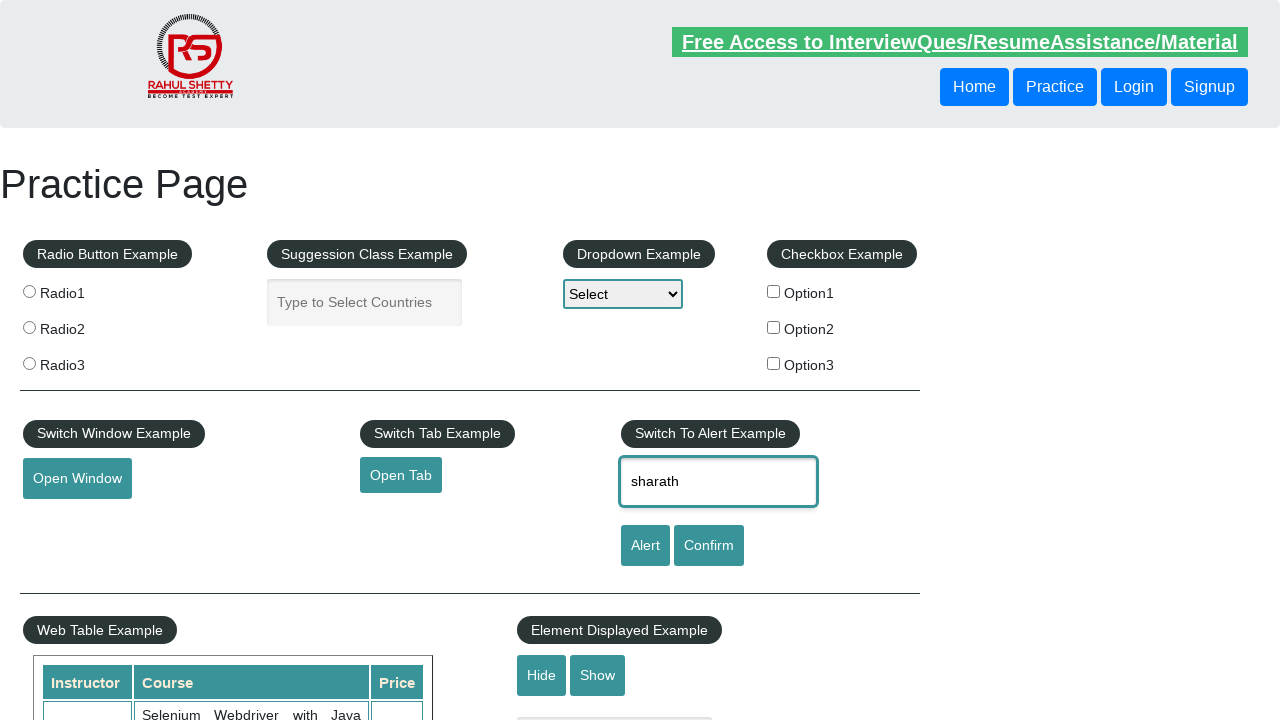

Clicked alert button and accepted JavaScript alert dialog at (645, 546) on #alertbtn
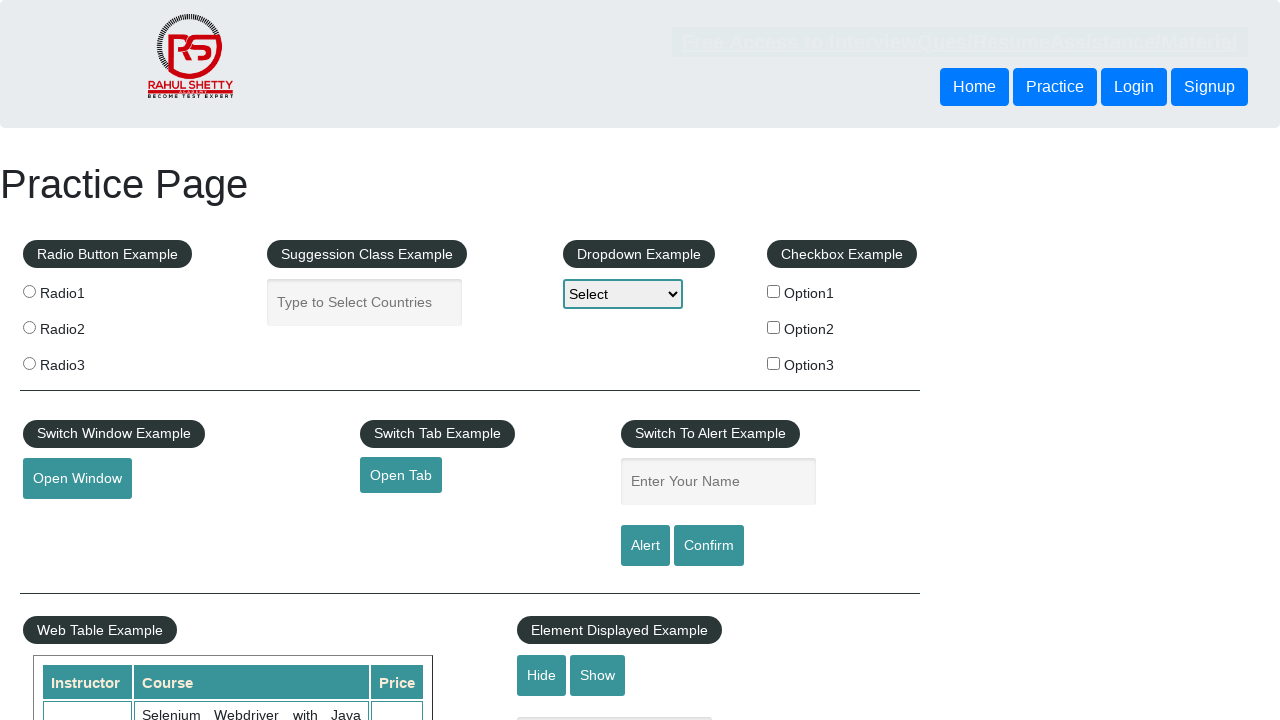

Set up dialog handler to dismiss confirm dialogs
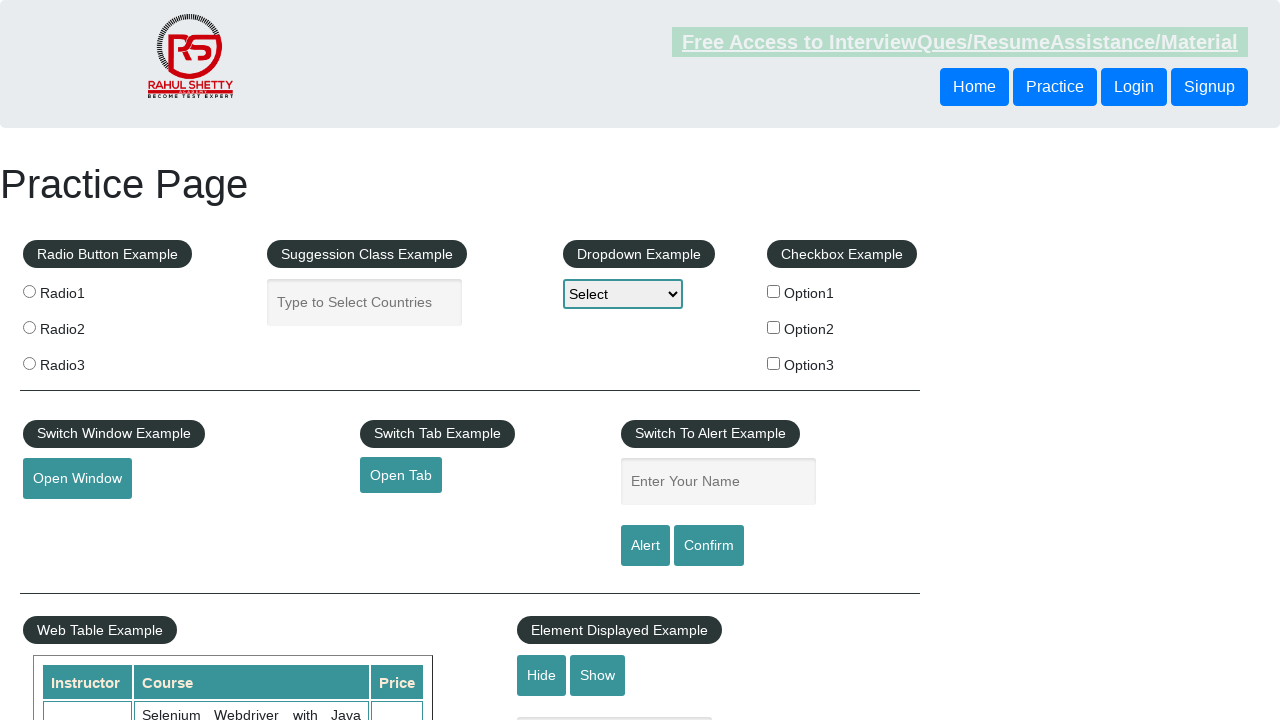

Clicked confirm button and dismissed confirm dialog at (709, 546) on #confirmbtn
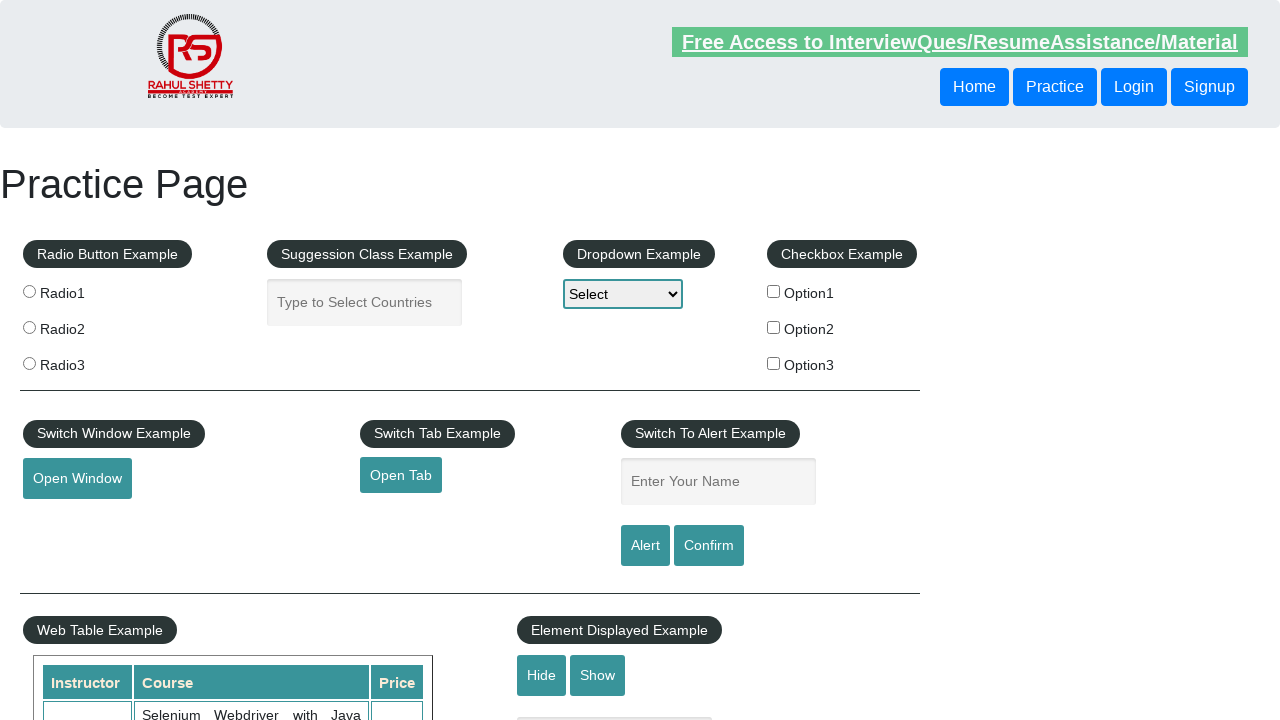

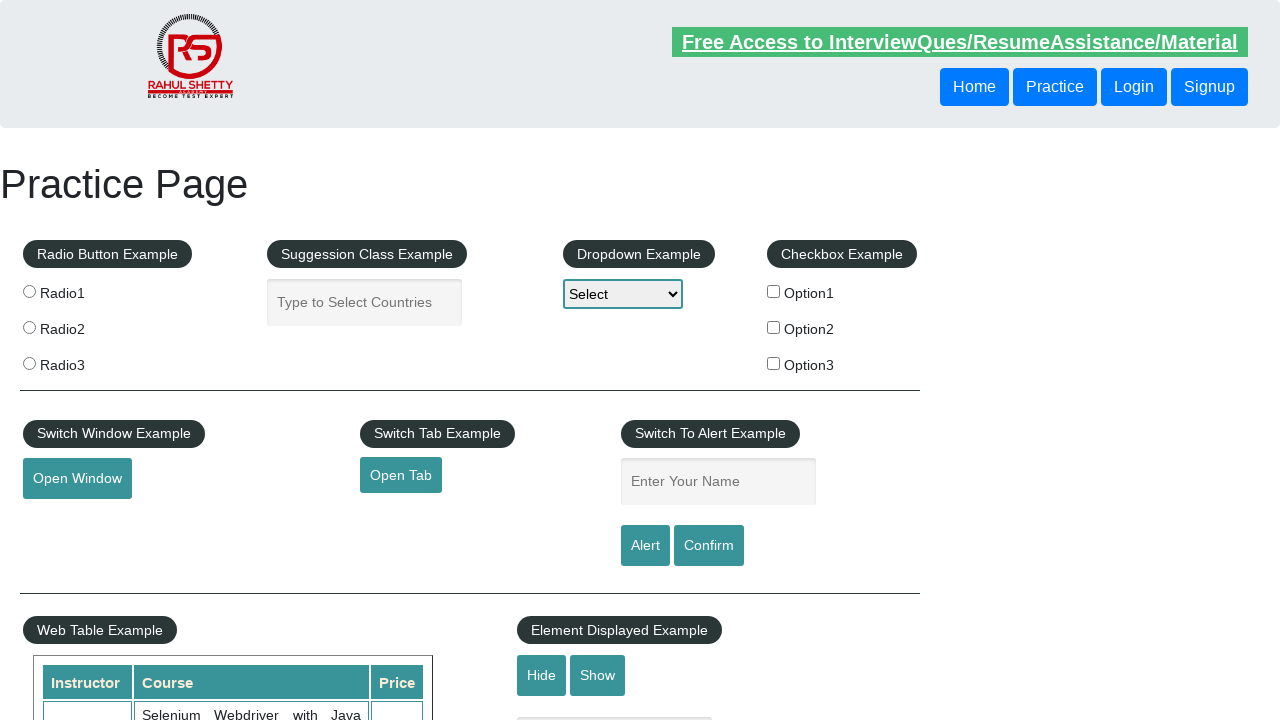